Searches for tea products on Target.com by entering a search query and clicking the search button

Starting URL: https://www.target.com/

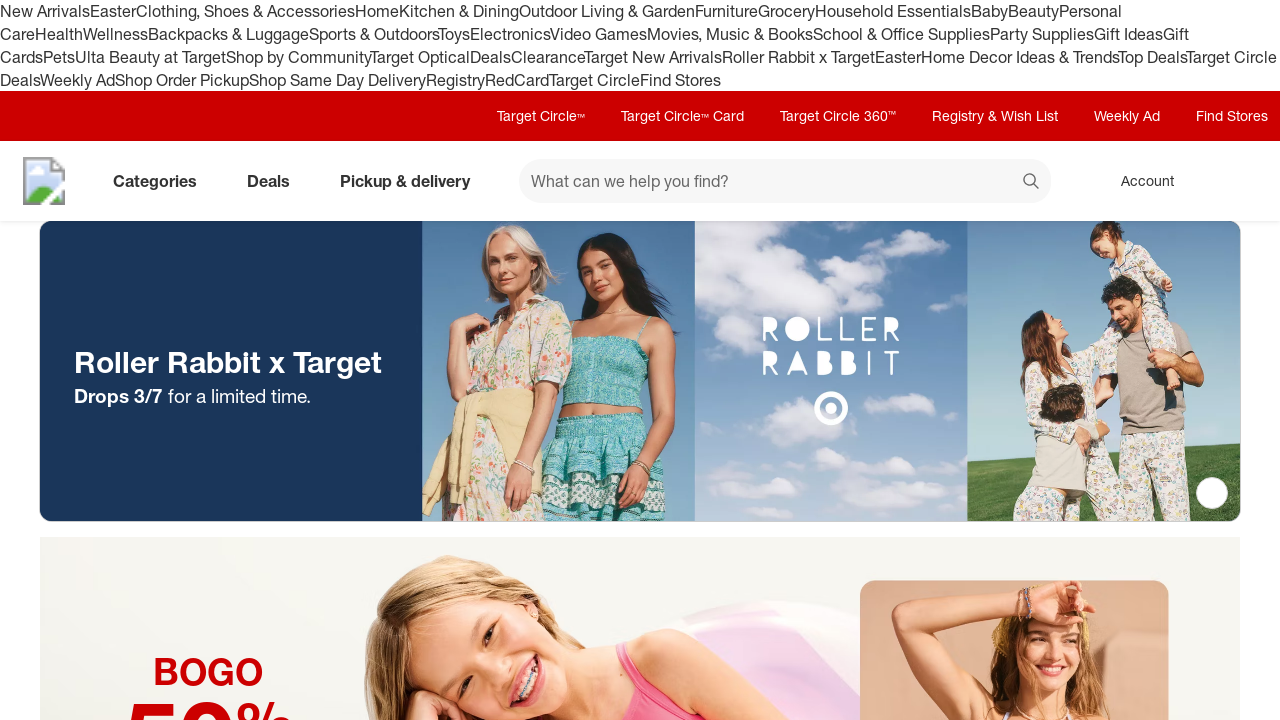

Filled search field with 'tea' on #search
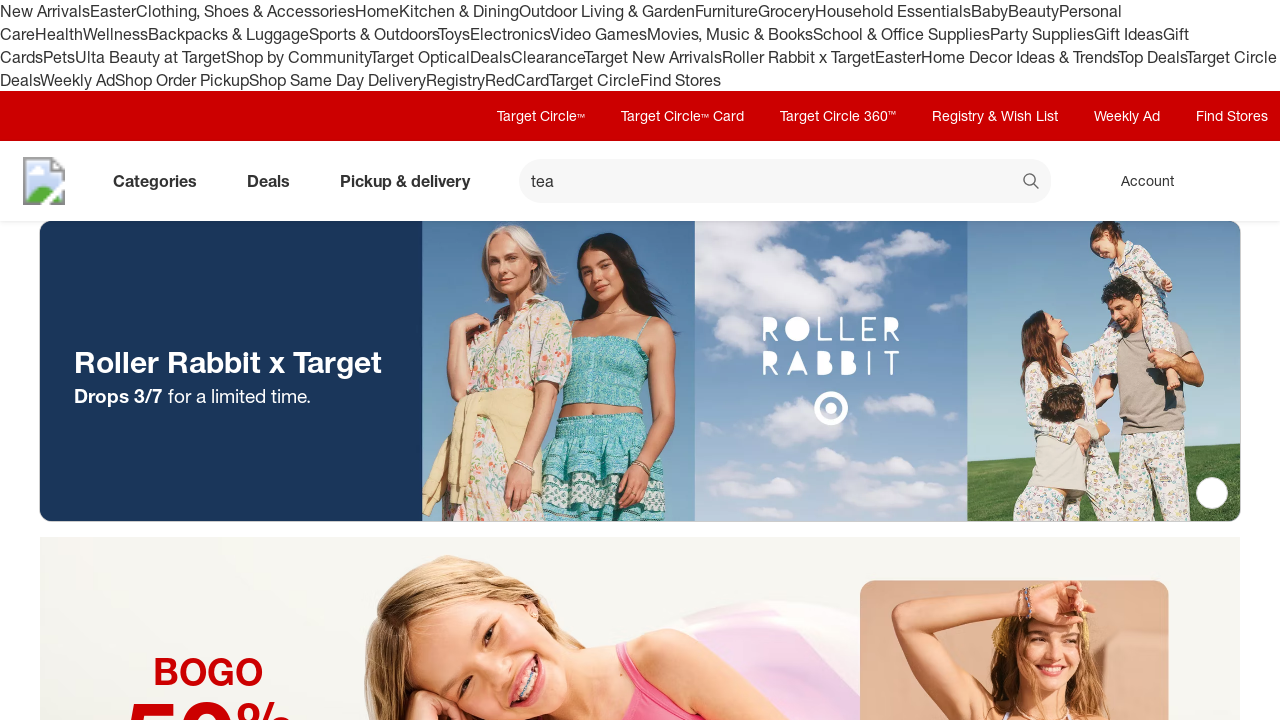

Clicked search button to search for tea at (1032, 183) on button[data-test='@web/Search/SearchButton']
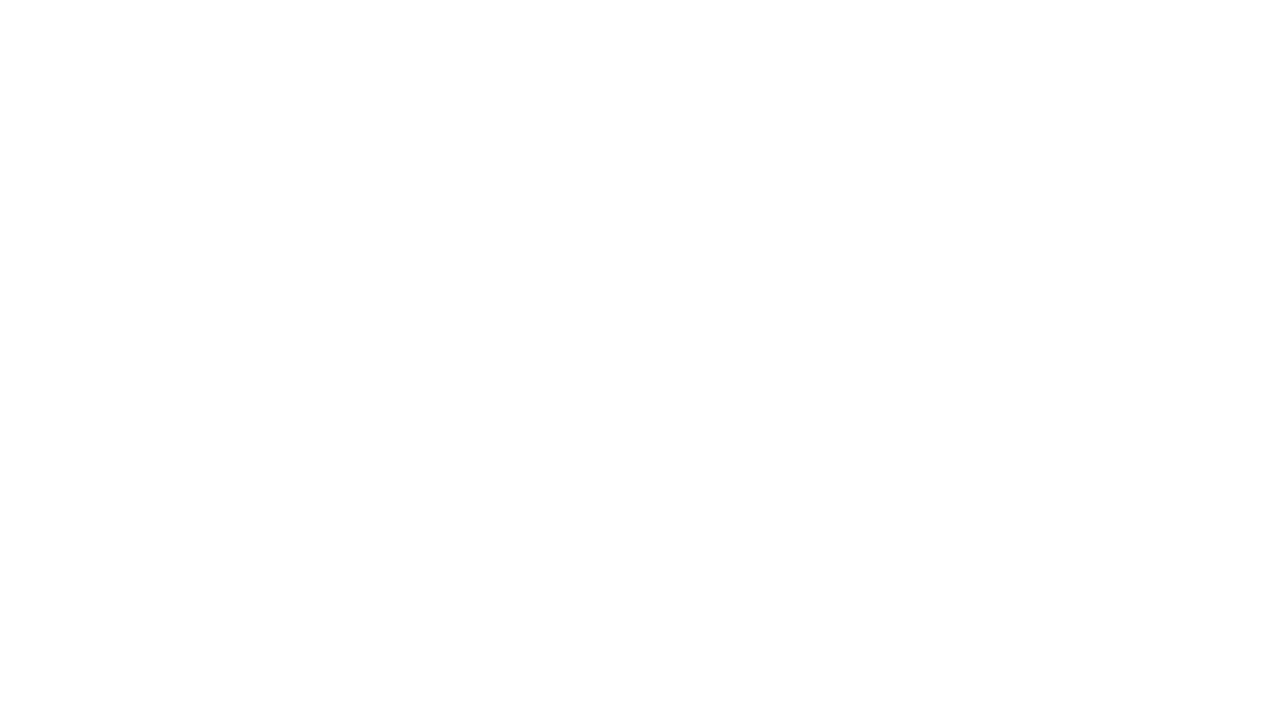

Search results page loaded
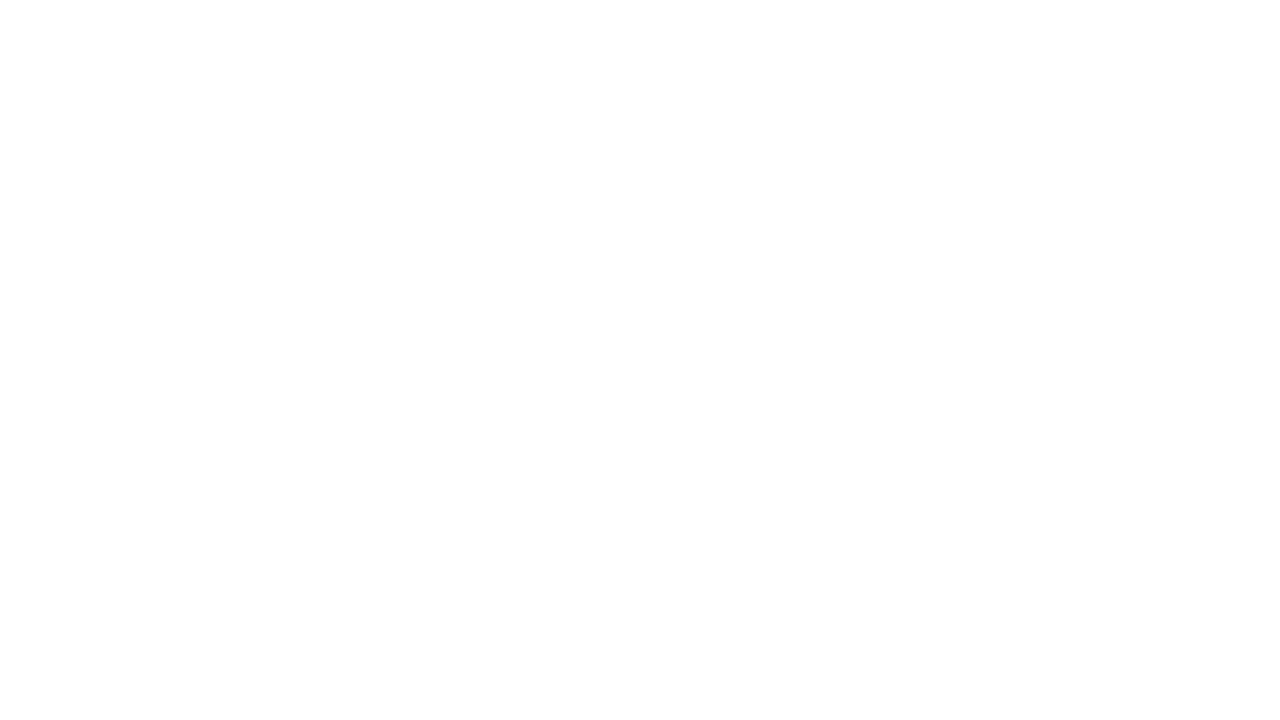

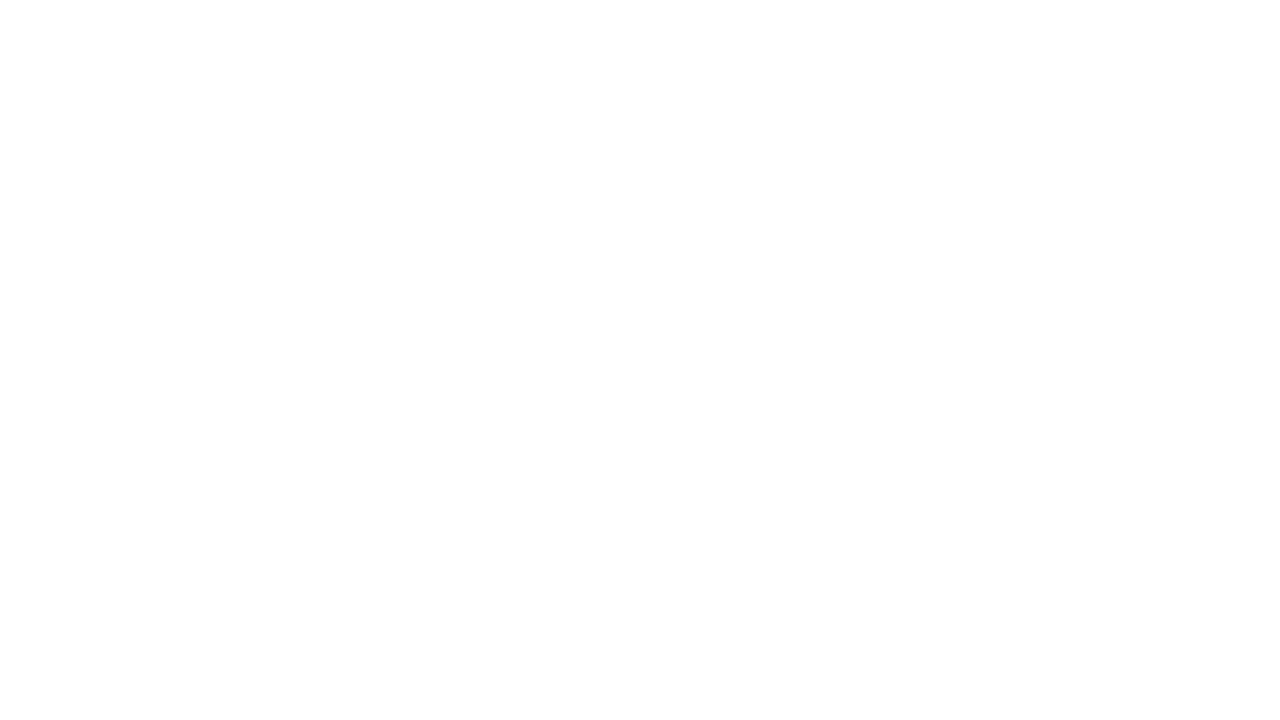